Tests browser navigation commands by navigating to an initial URL and then navigating to a second URL

Starting URL: https://www.techlistic.com/p/demo-selenium-practice.html

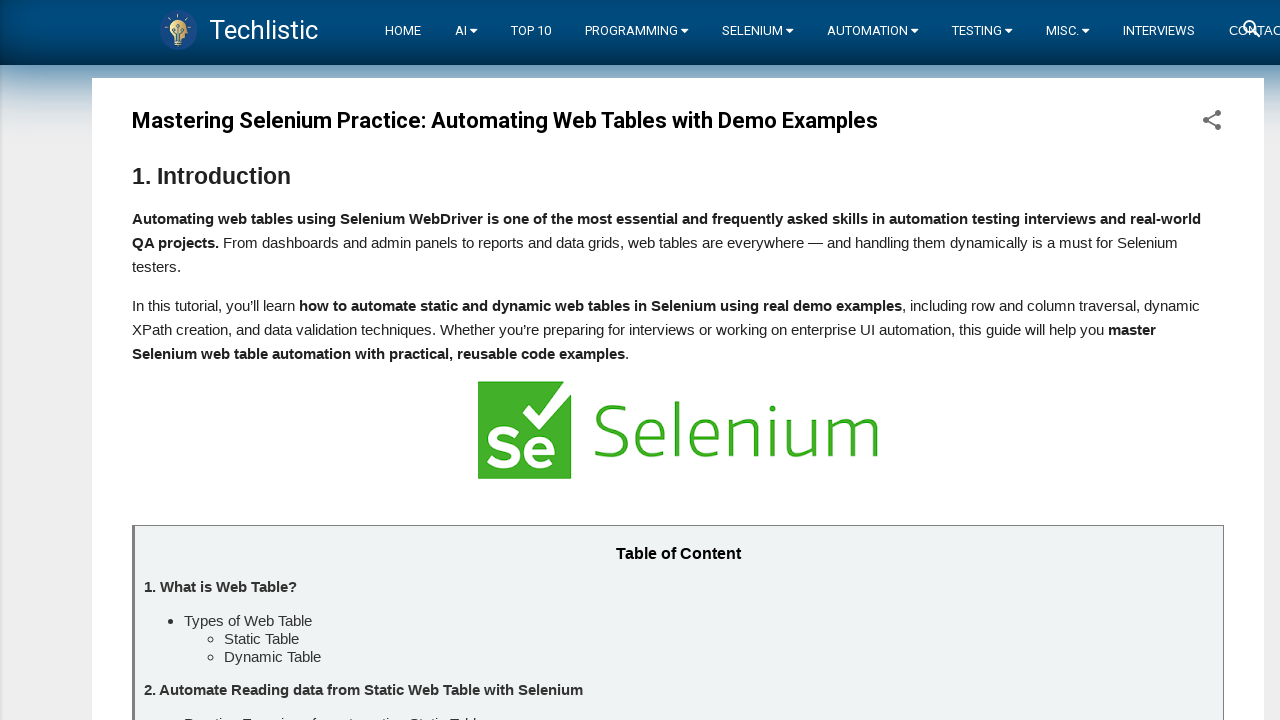

Navigated to second URL (https://www.programiz.com/java-programming/constructors)
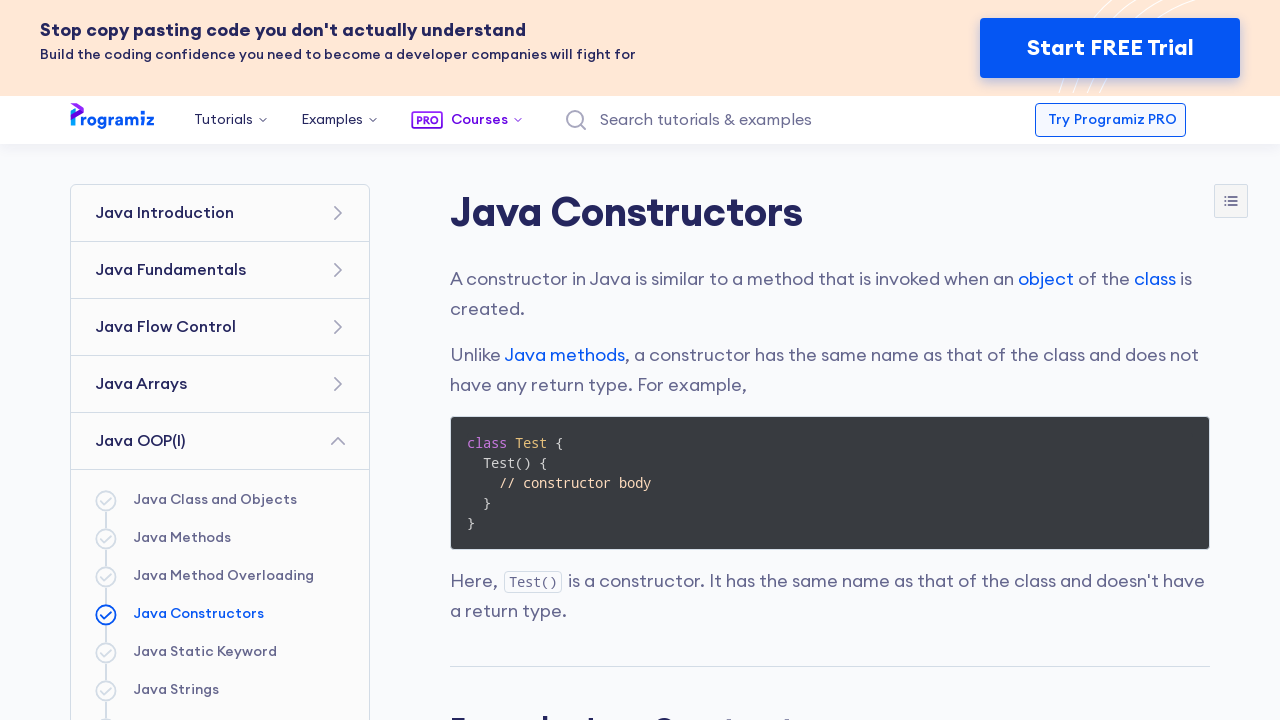

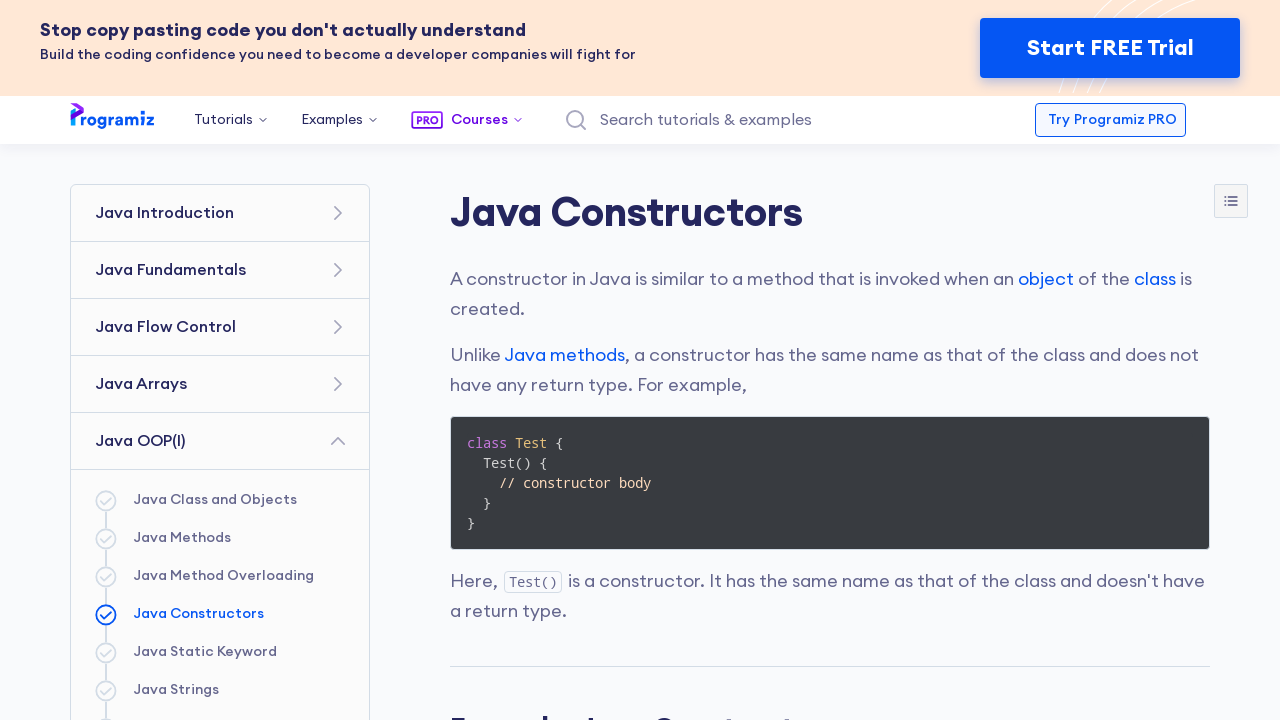